Tests the sorting functionality of a vegetable offers table by clicking on a column header to sort, verifying the sort order, and then paginating through results to find a specific item (Rice) and retrieve its price.

Starting URL: https://rahulshettyacademy.com/greenkart/#/offers

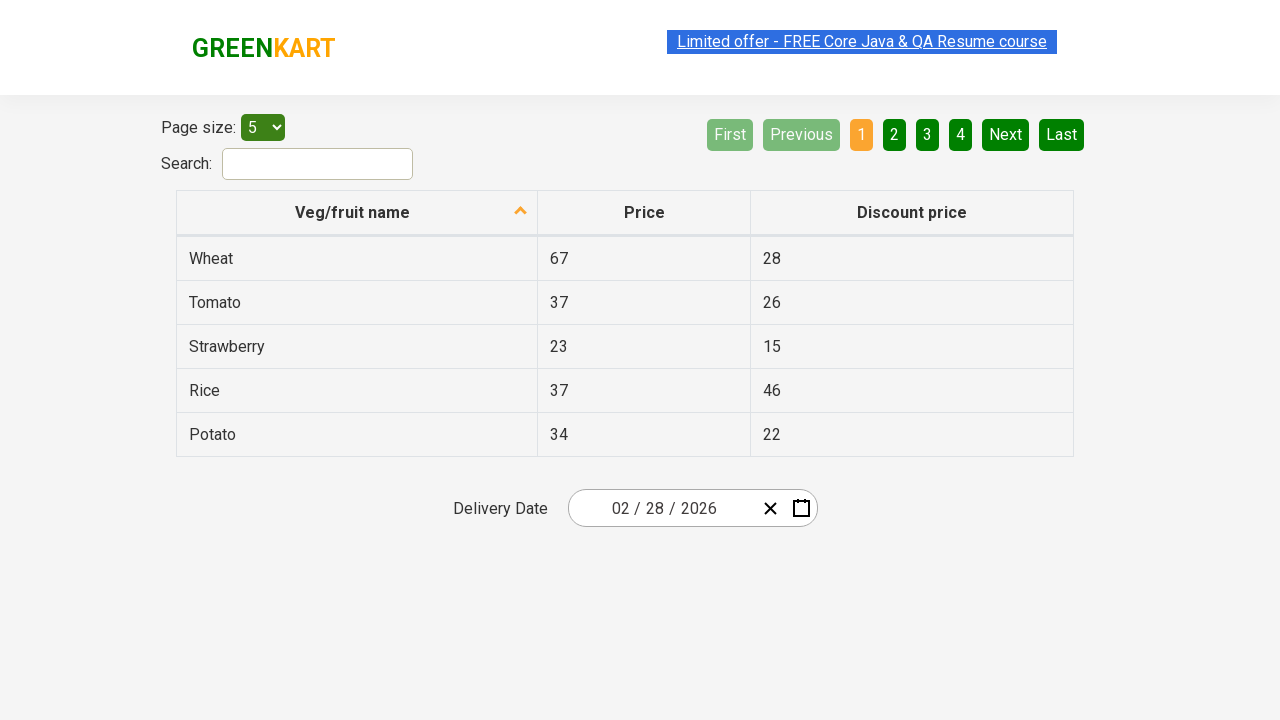

Clicked first column header to sort vegetable offers table at (357, 213) on xpath=//tr/th[1]
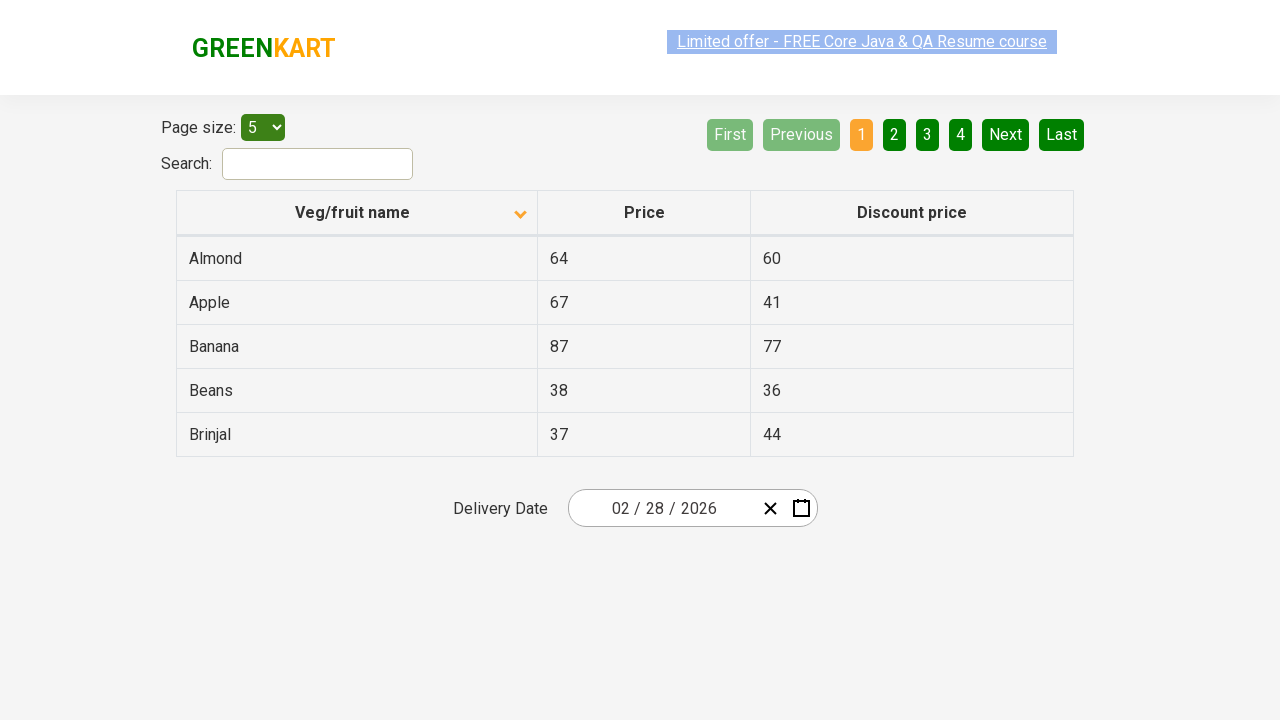

Table loaded after sorting
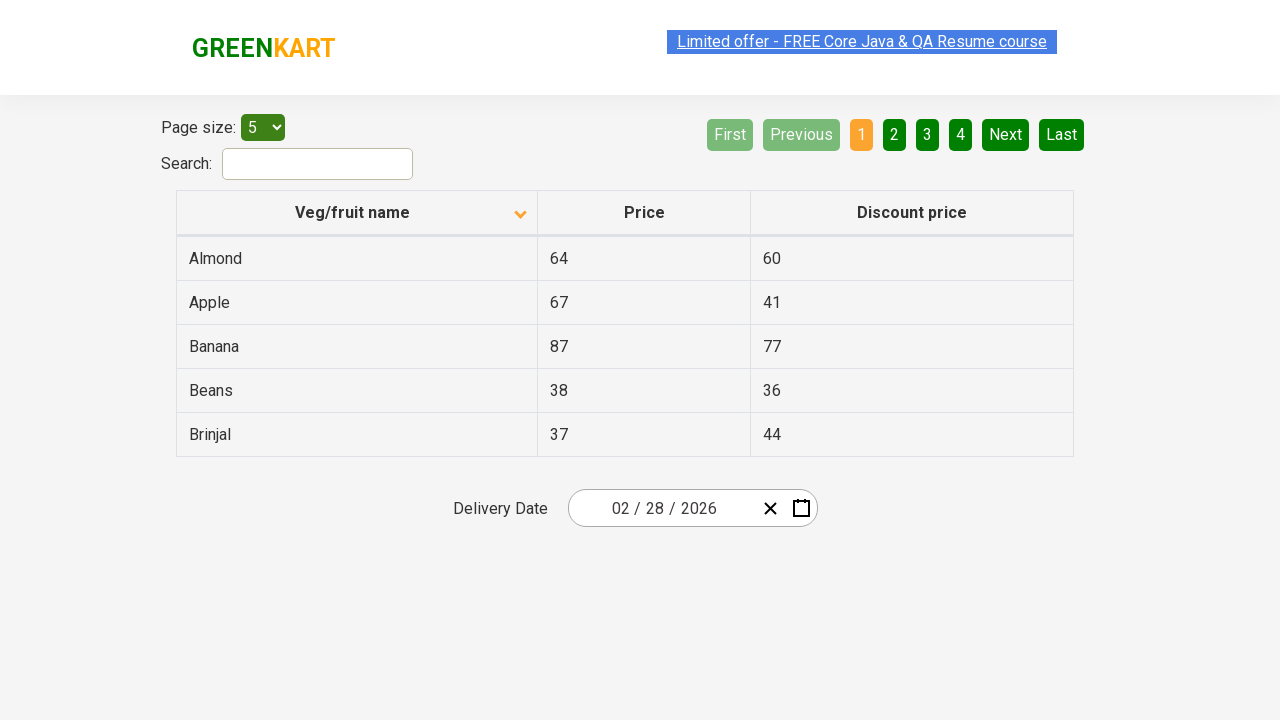

Retrieved 5 vegetable names from first column
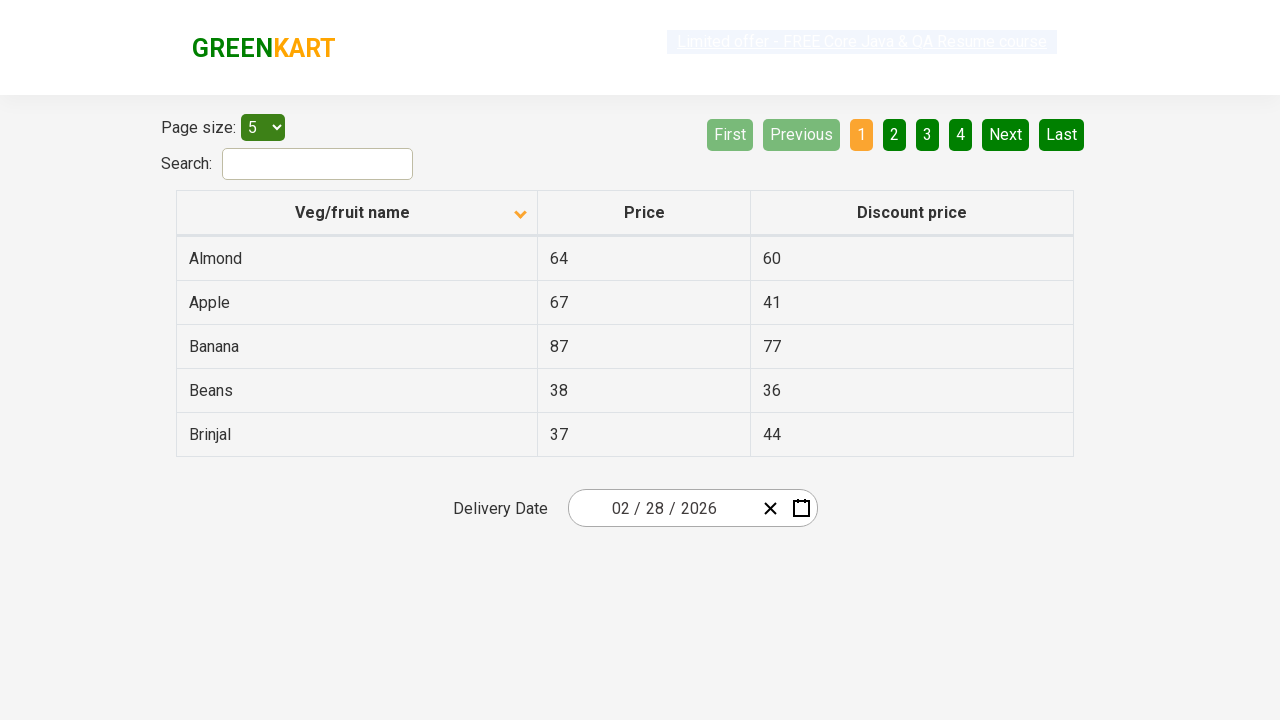

Verified vegetable list is sorted alphabetically
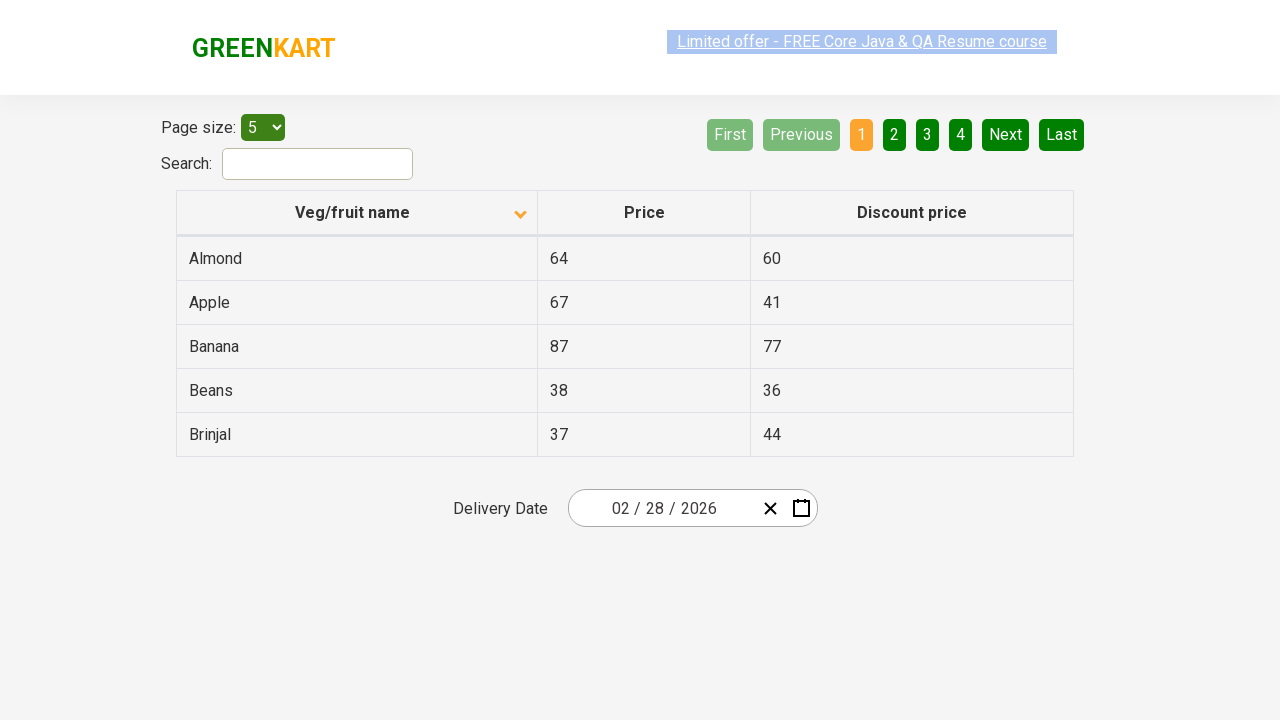

Clicked Next button to go to next page of results at (1006, 134) on [aria-label='Next']
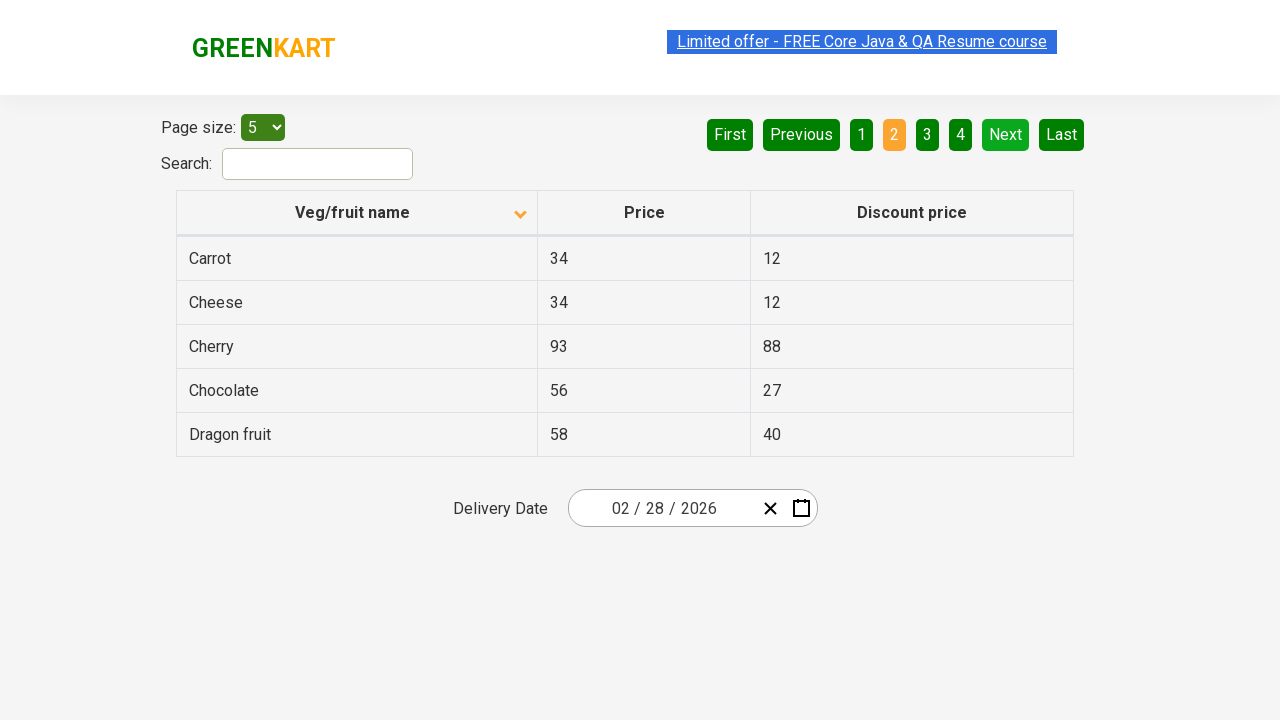

Waited for next page to load
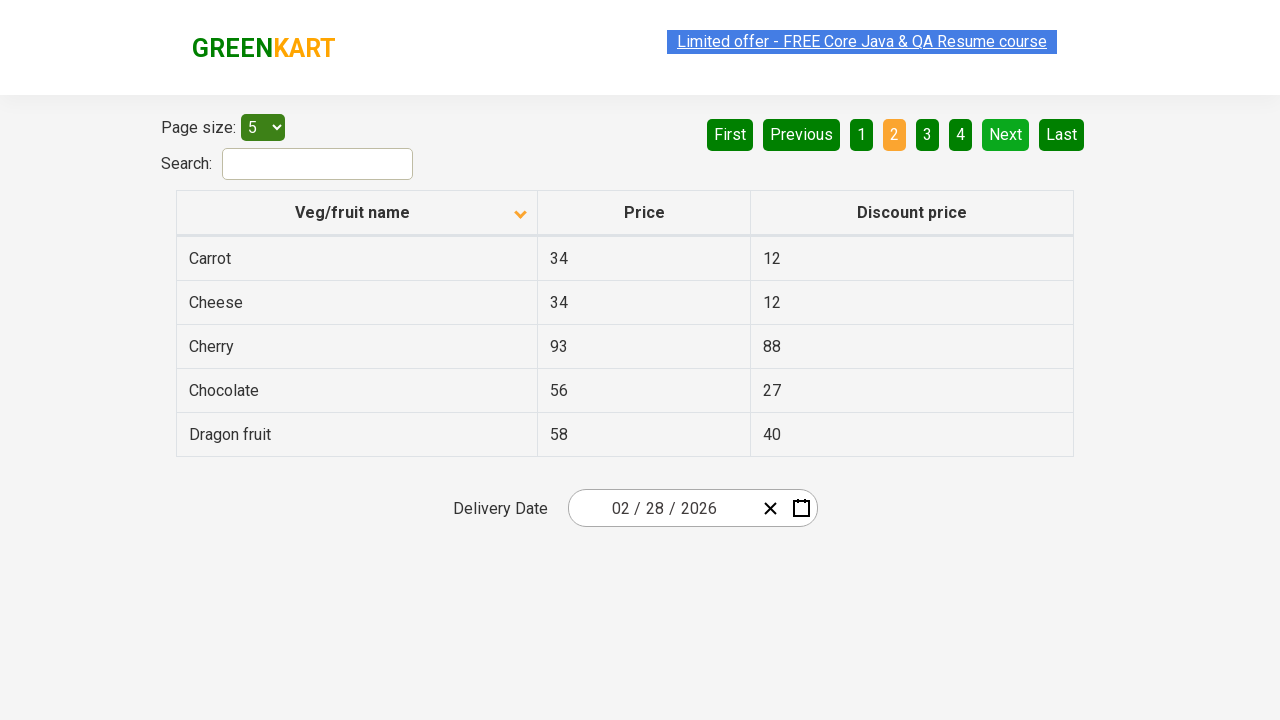

Clicked Next button to go to next page of results at (1006, 134) on [aria-label='Next']
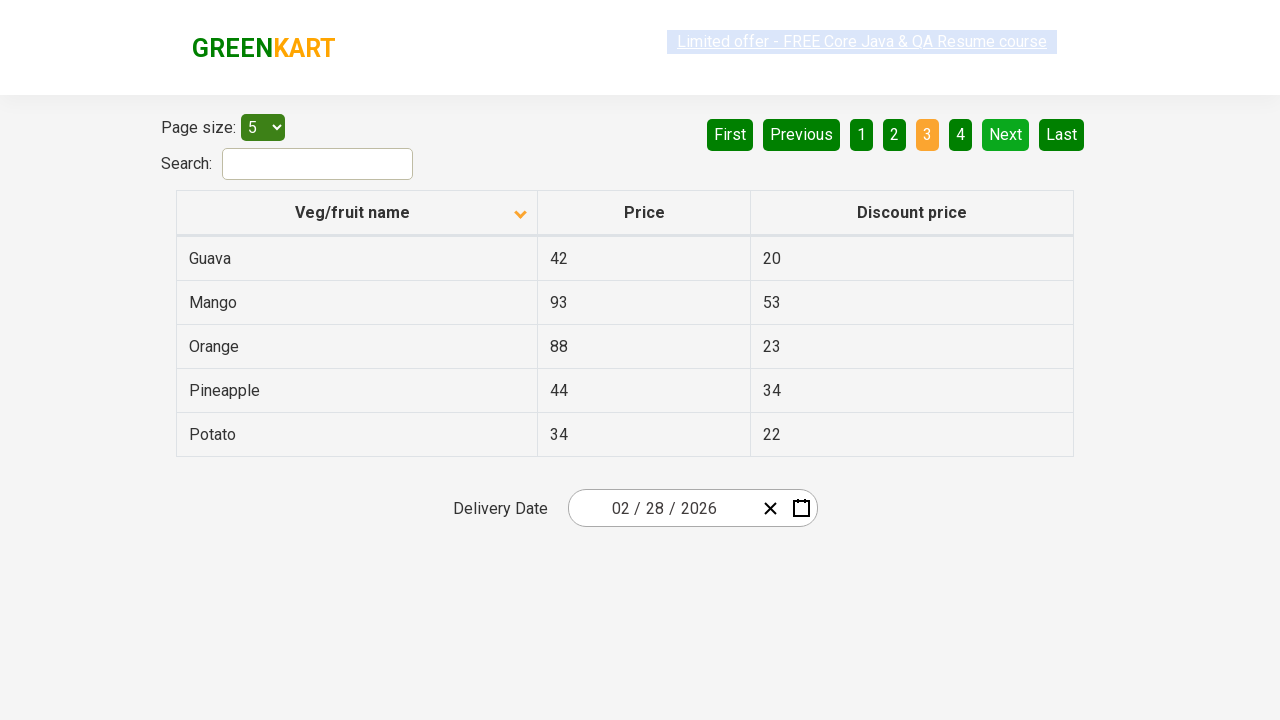

Waited for next page to load
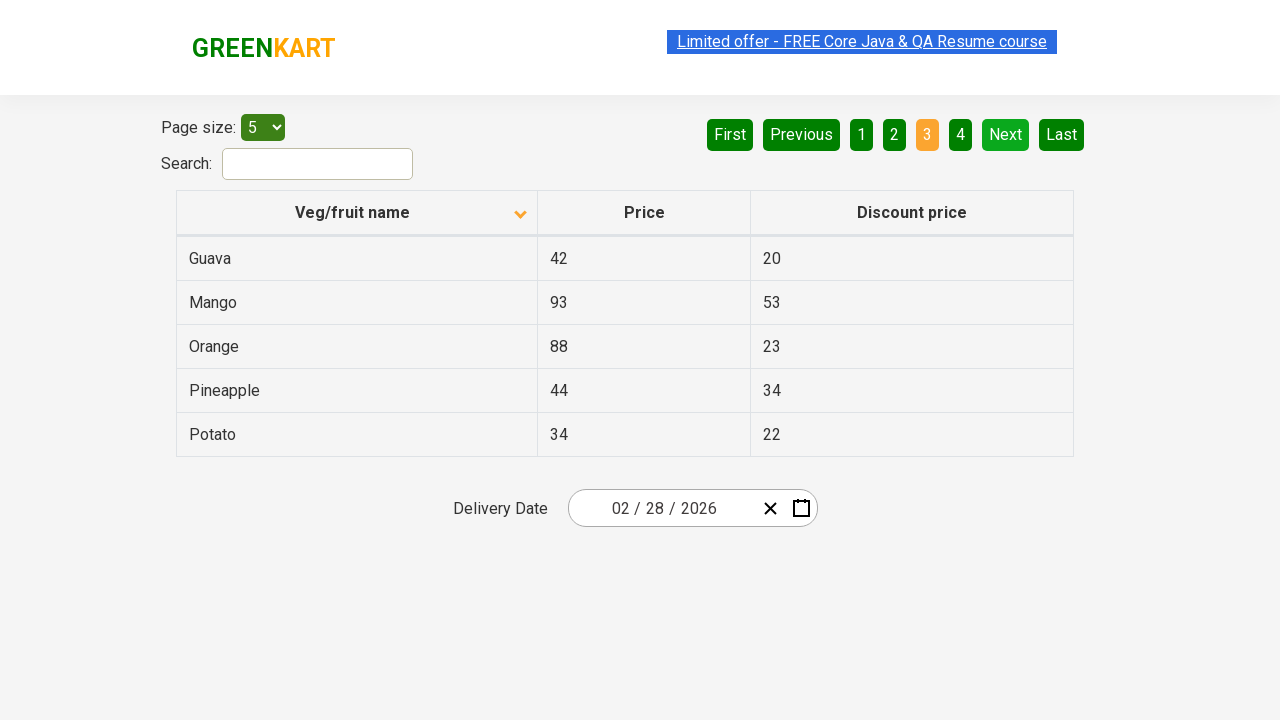

Clicked Next button to go to next page of results at (1006, 134) on [aria-label='Next']
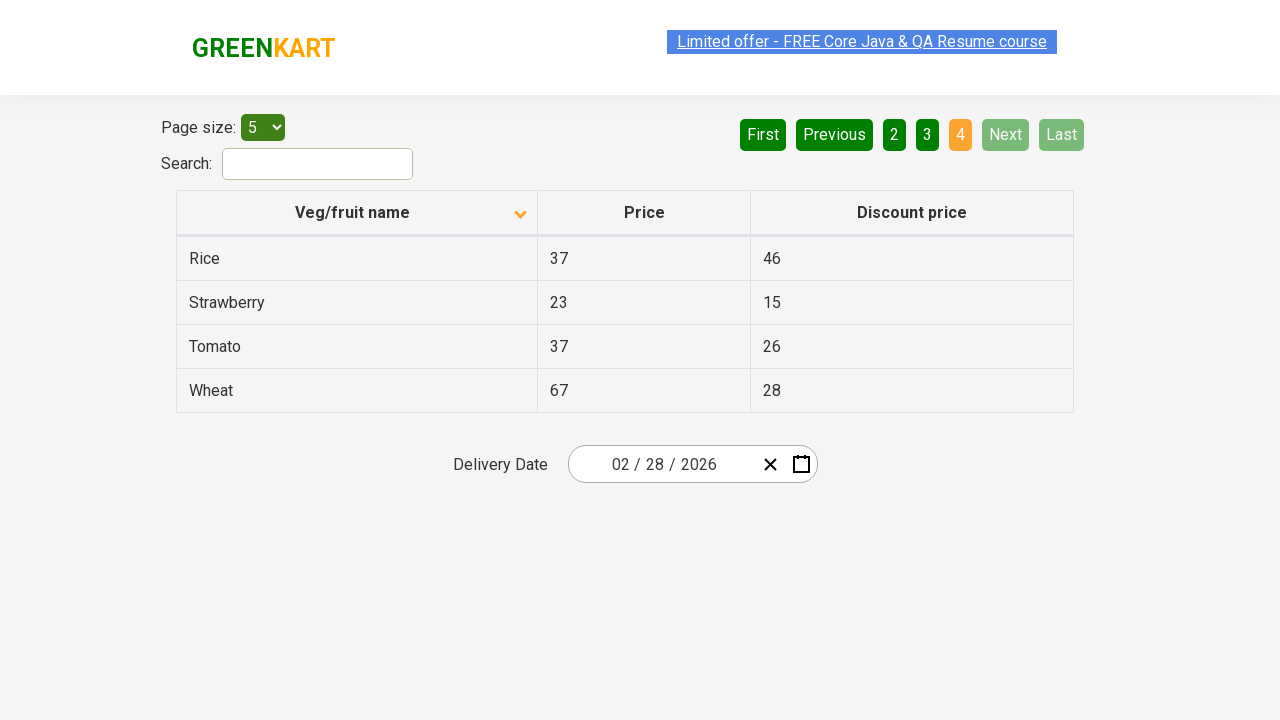

Waited for next page to load
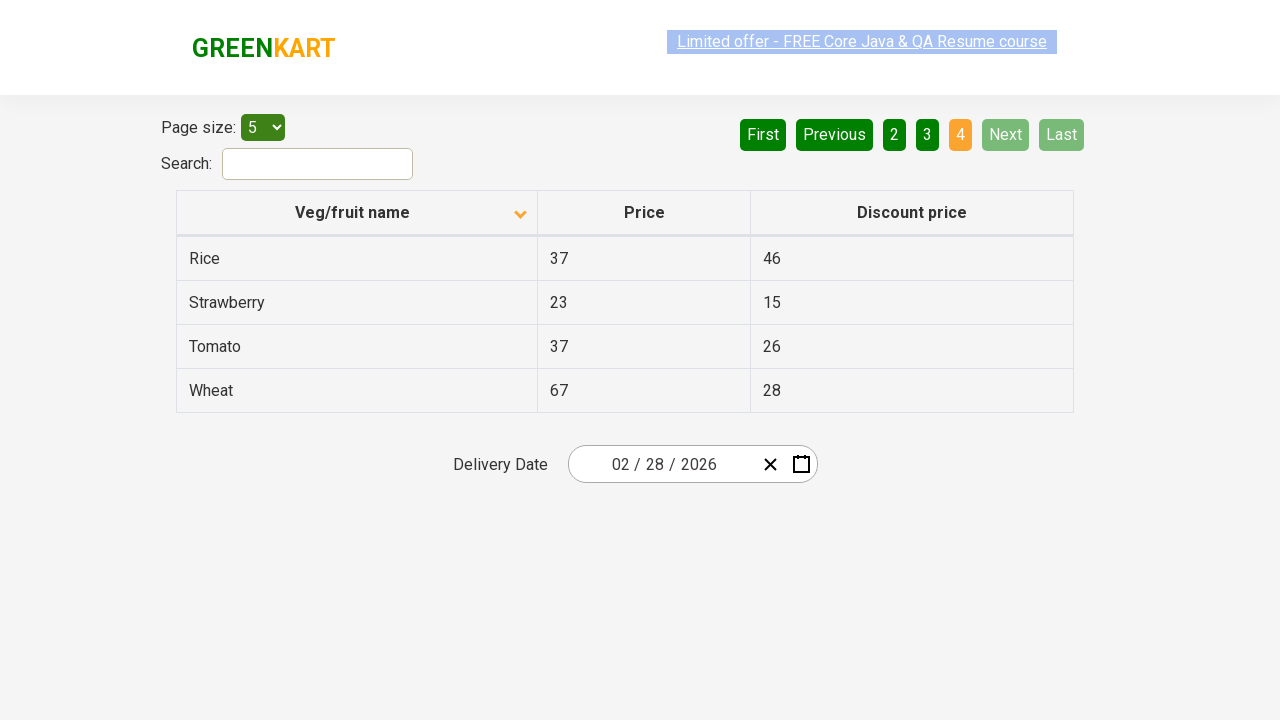

Found Rice with price: 37
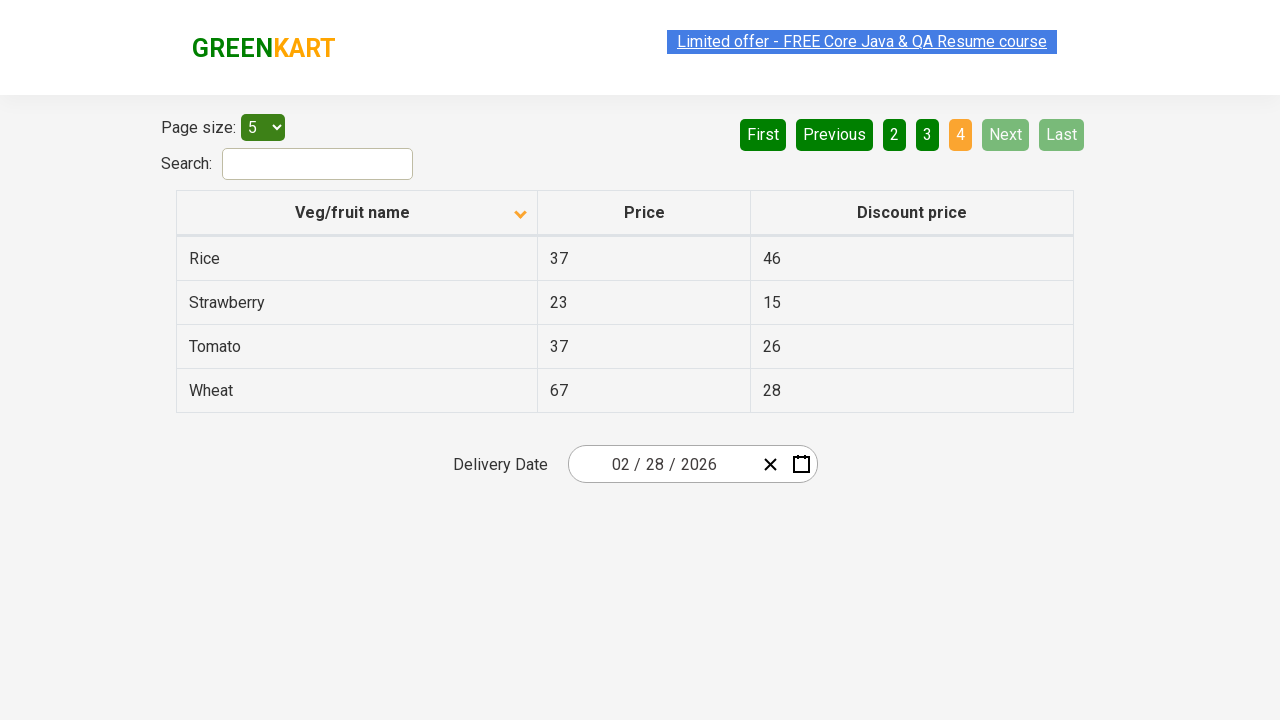

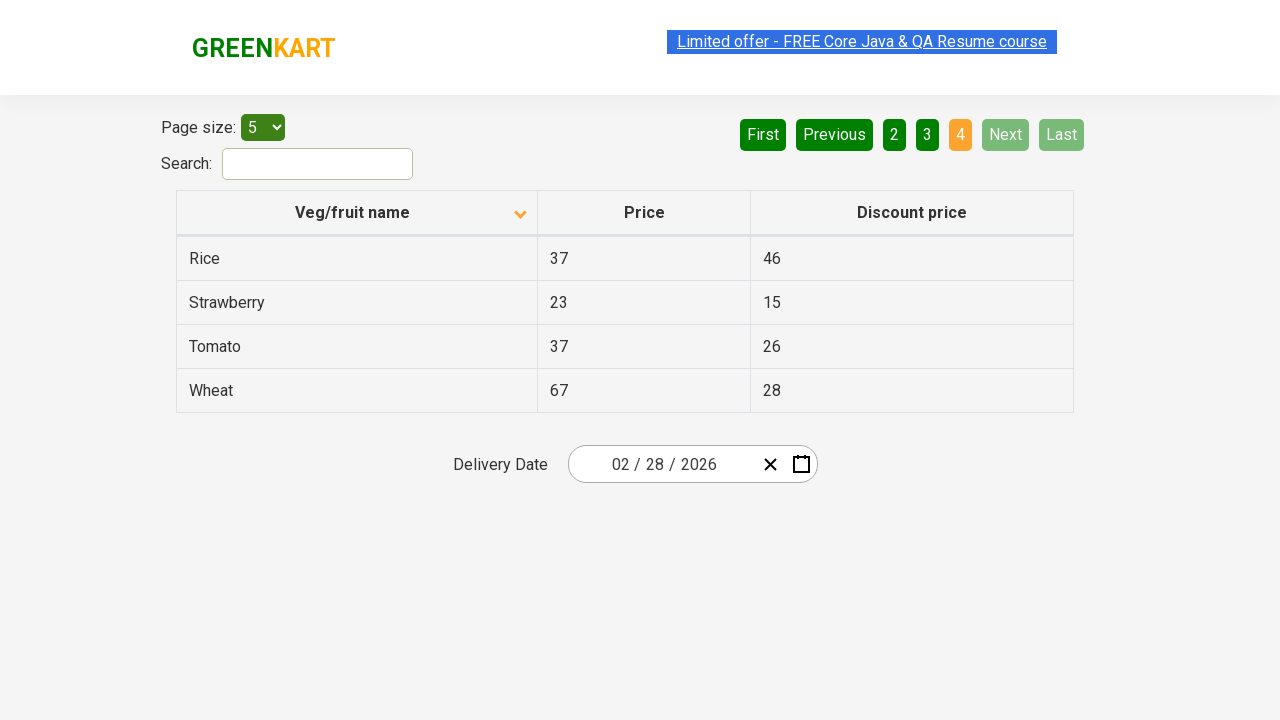